Navigates to Training Support website, verifies the page title, clicks on the About link, and verifies the new page title

Starting URL: https://v1.training-support.net/

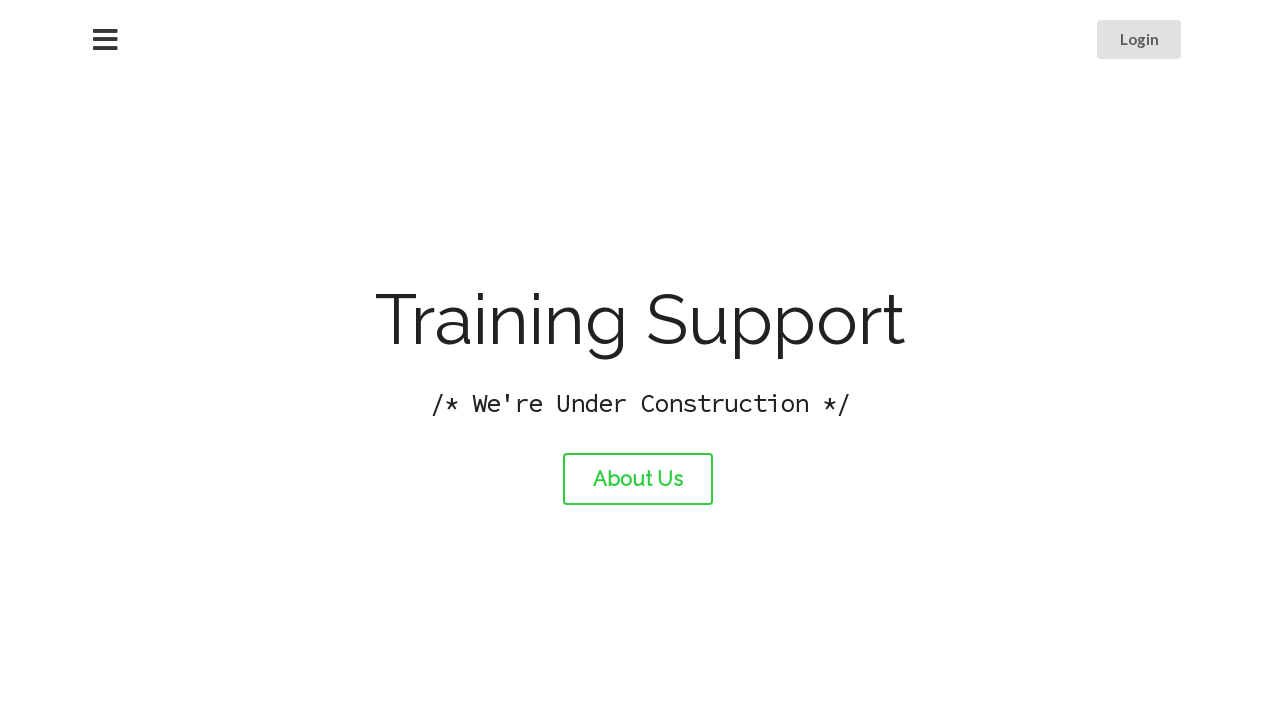

Navigated to Training Support website
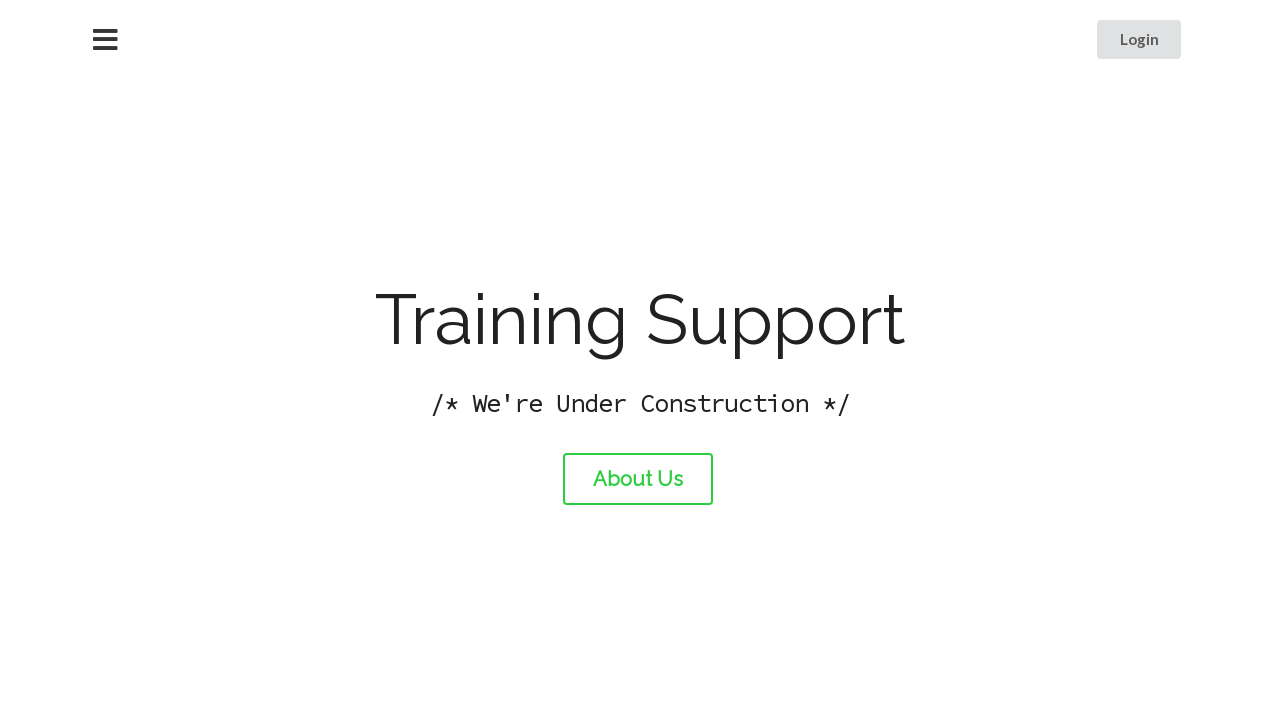

Verified initial page title is 'Training Support'
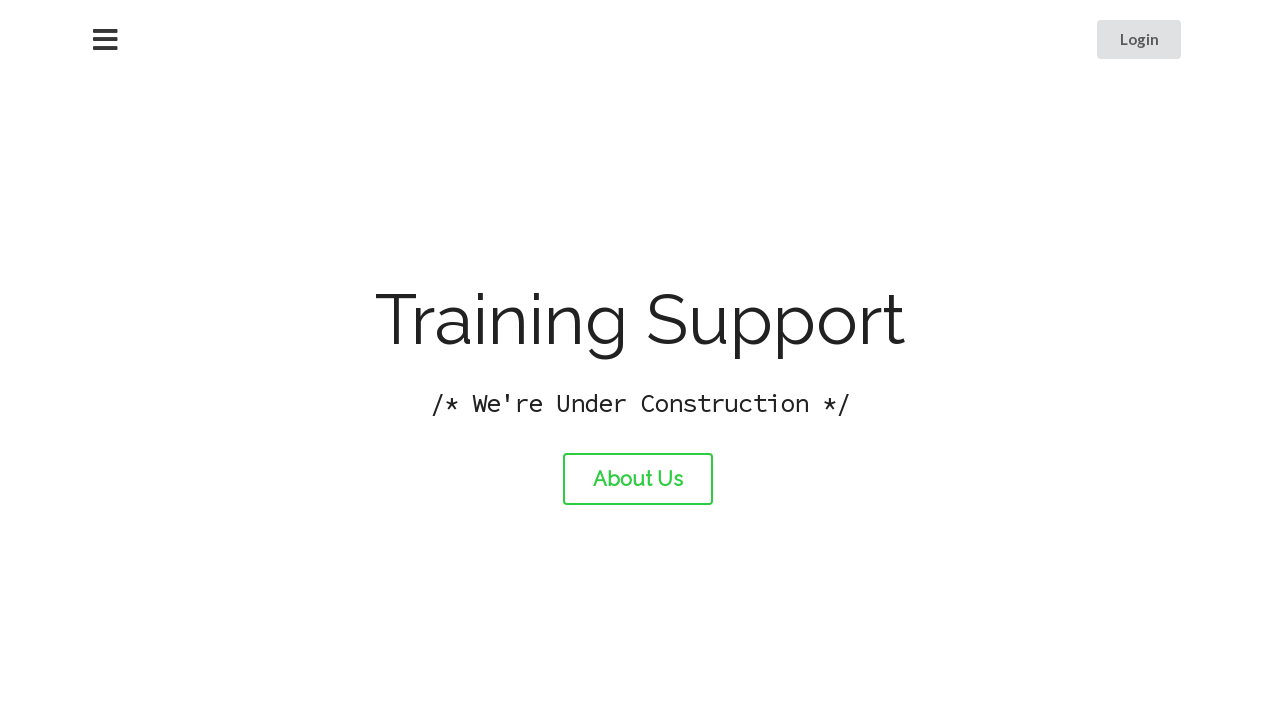

Clicked on About link at (638, 479) on #about-link
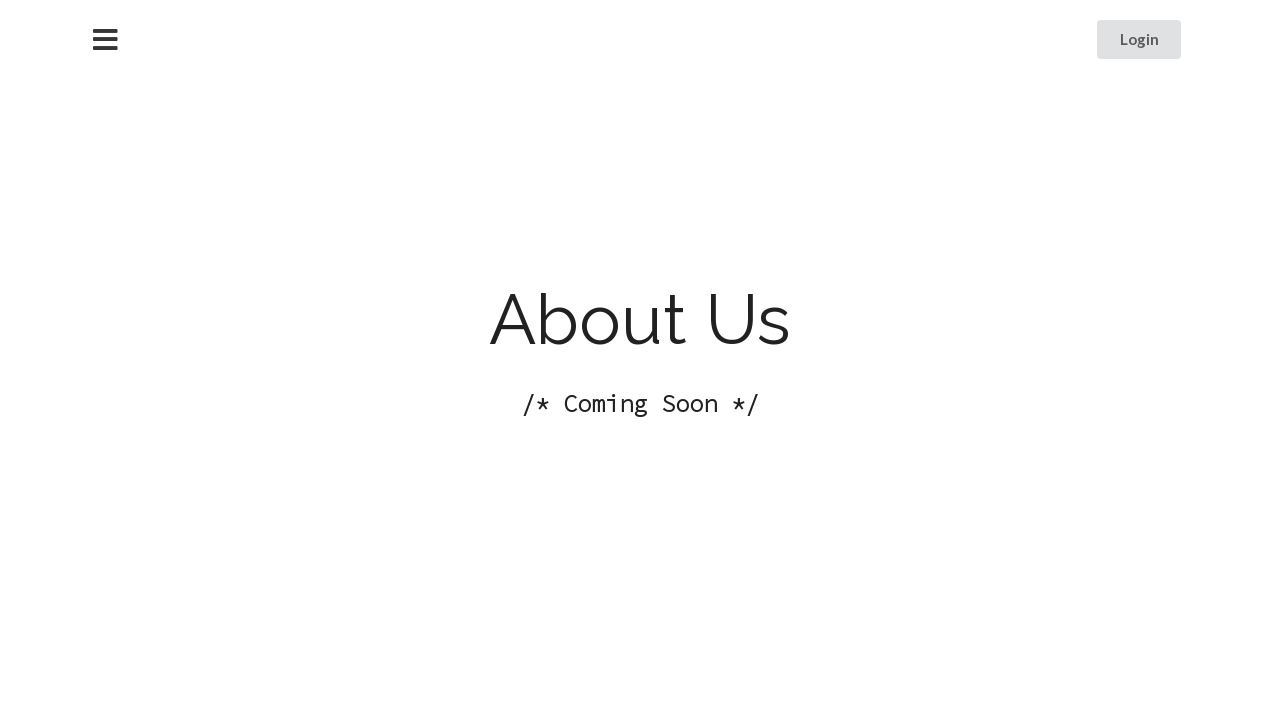

Verified new page title is 'About Training Support'
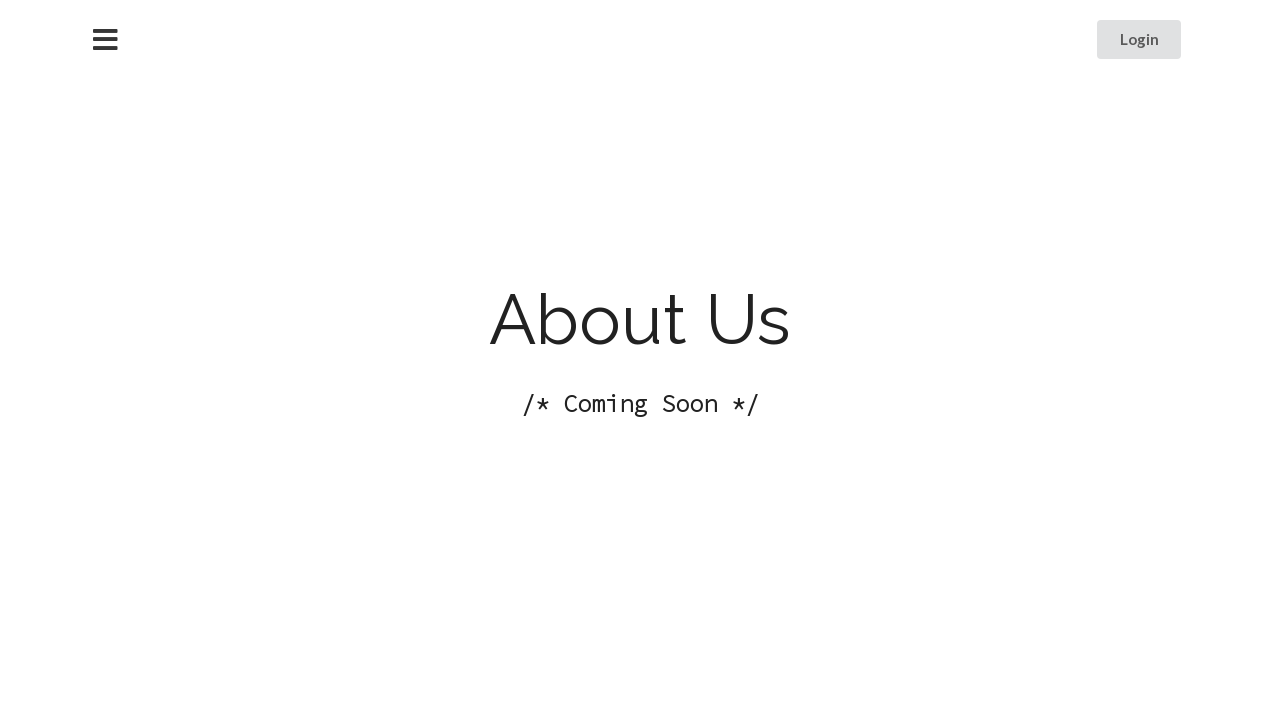

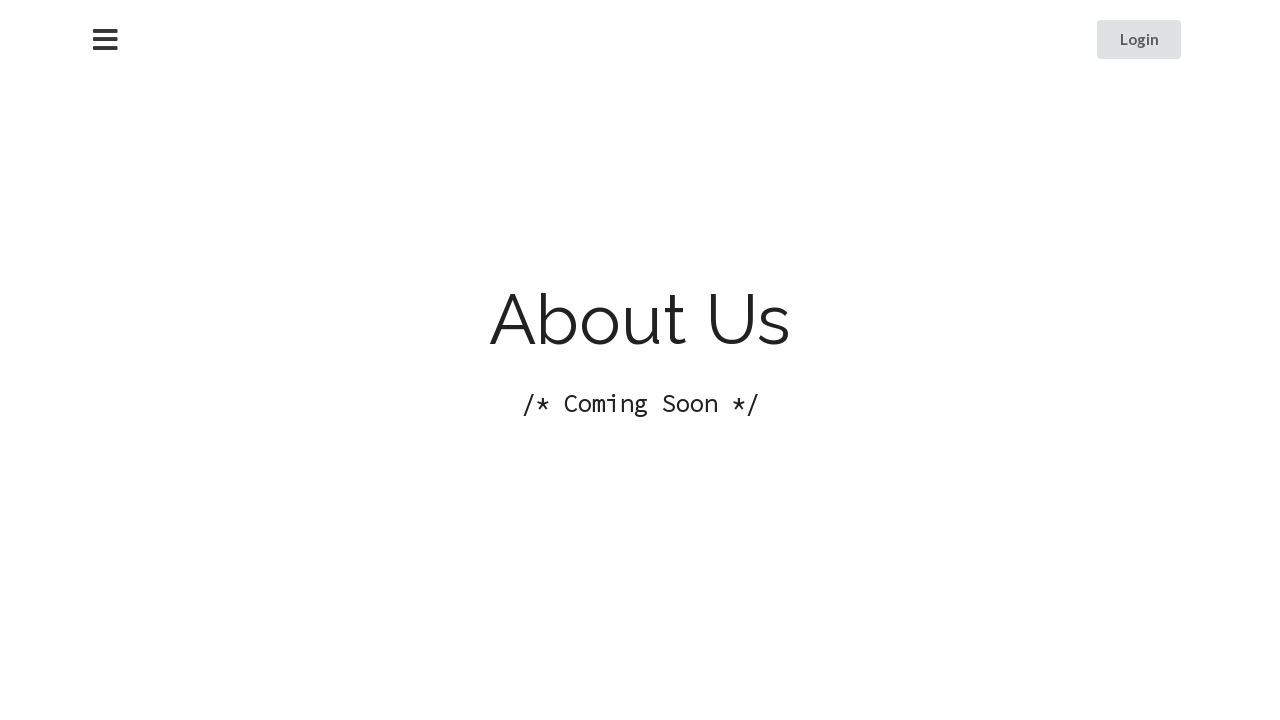